Tests static dropdown functionality on Rahul Shetty Academy practice page by selecting options by value and by index

Starting URL: https://rahulshettyacademy.com/AutomationPractice/

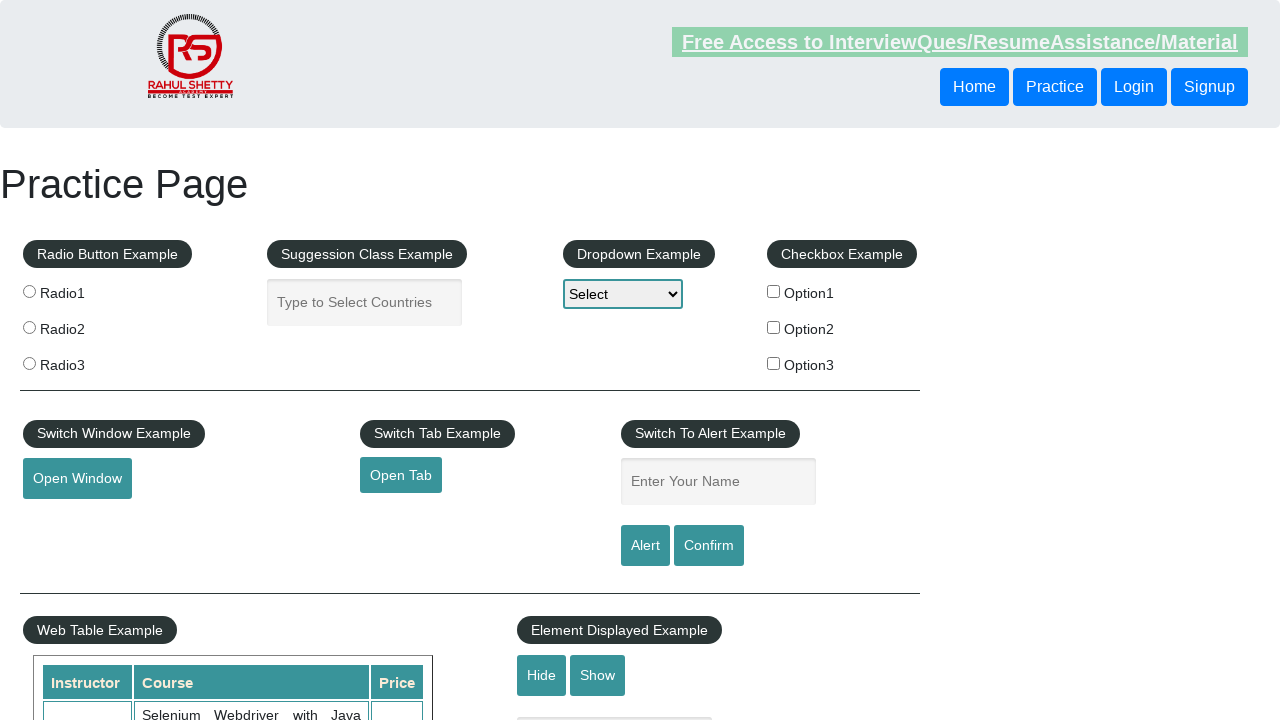

Selected 'option2' from static dropdown by value on #dropdown-class-example
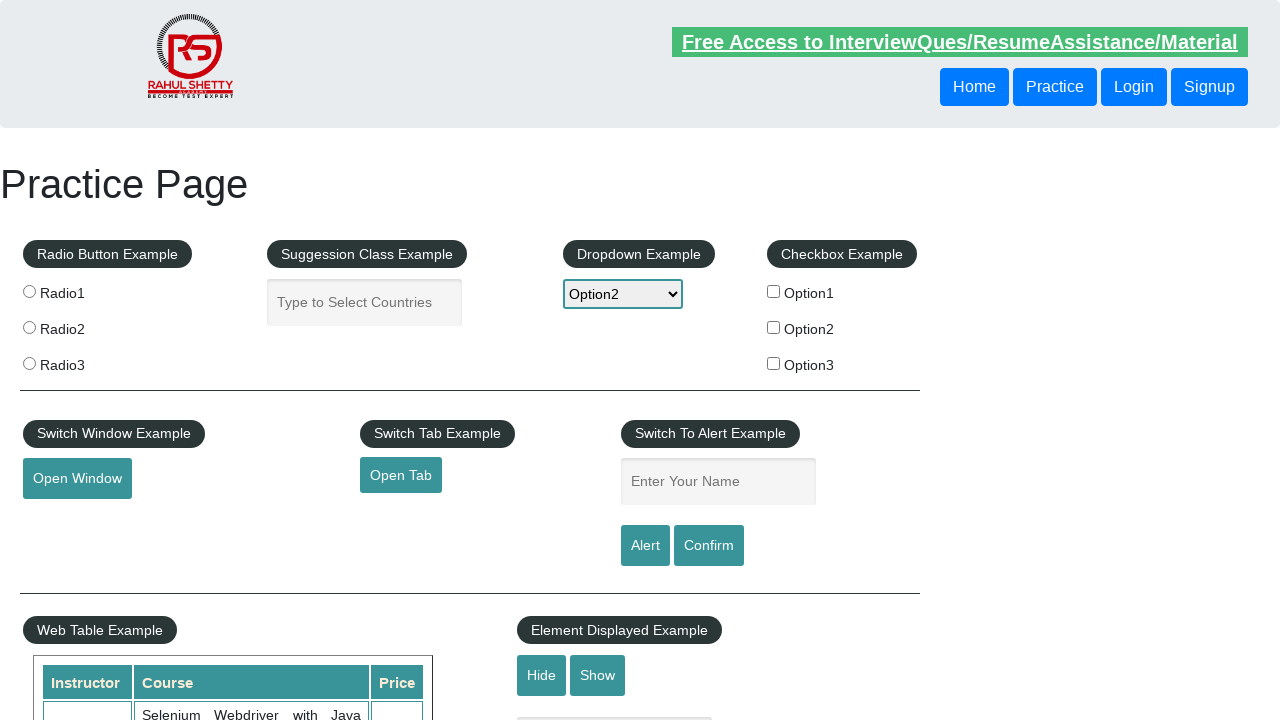

Selected option at index 3 from static dropdown on #dropdown-class-example
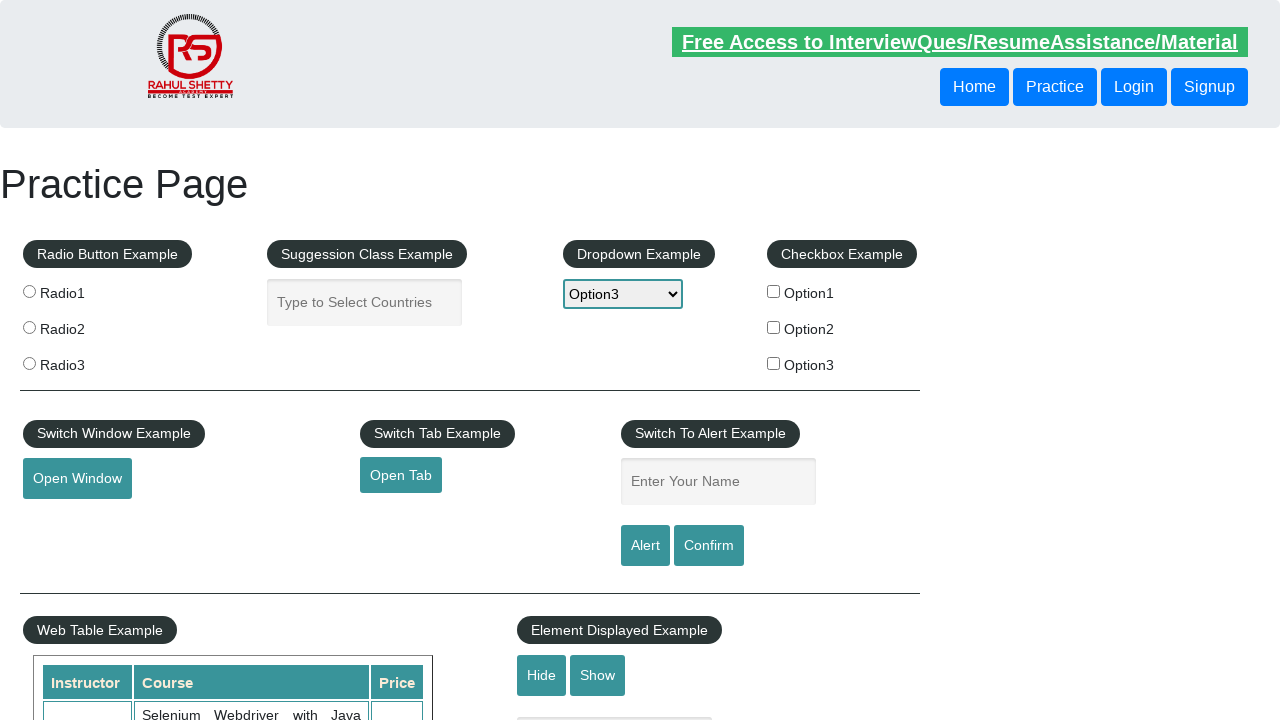

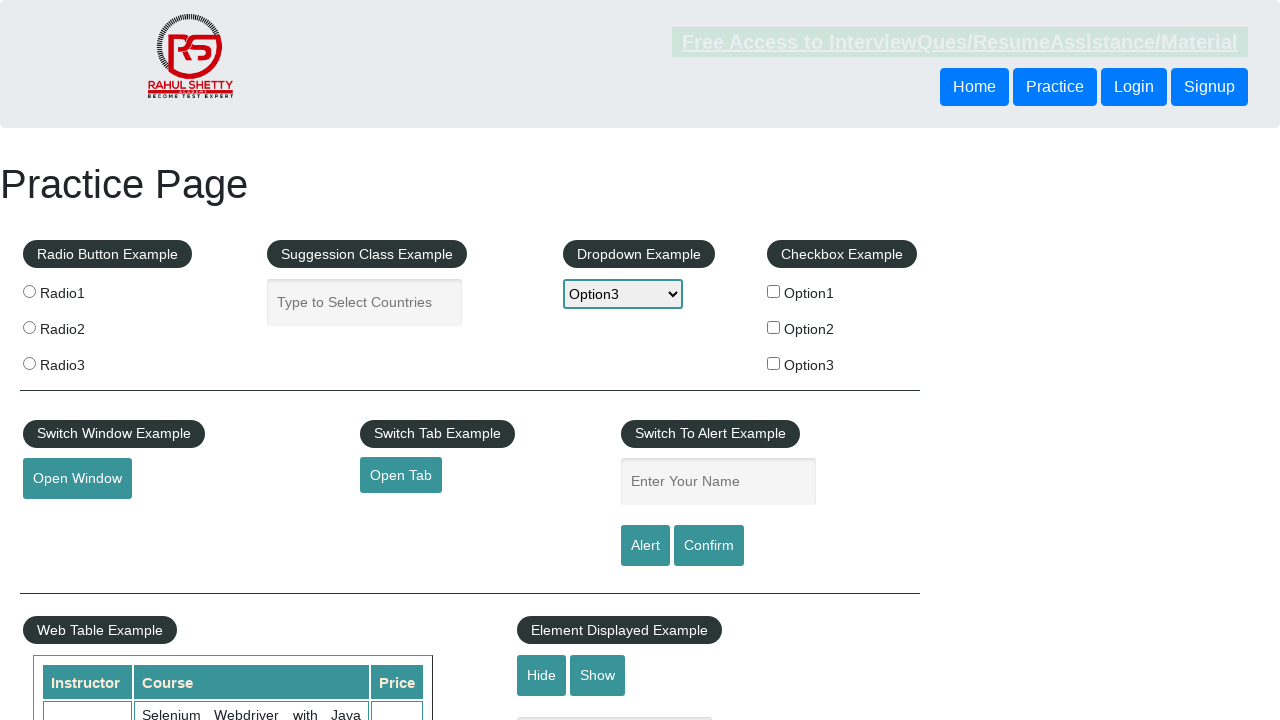